Tests custom dropdown selection on React Semantic UI demo page by clicking the dropdown, selecting "Christian" from the list, and verifying the selection is marked as checked.

Starting URL: https://react.semantic-ui.com/maximize/dropdown-example-selection/

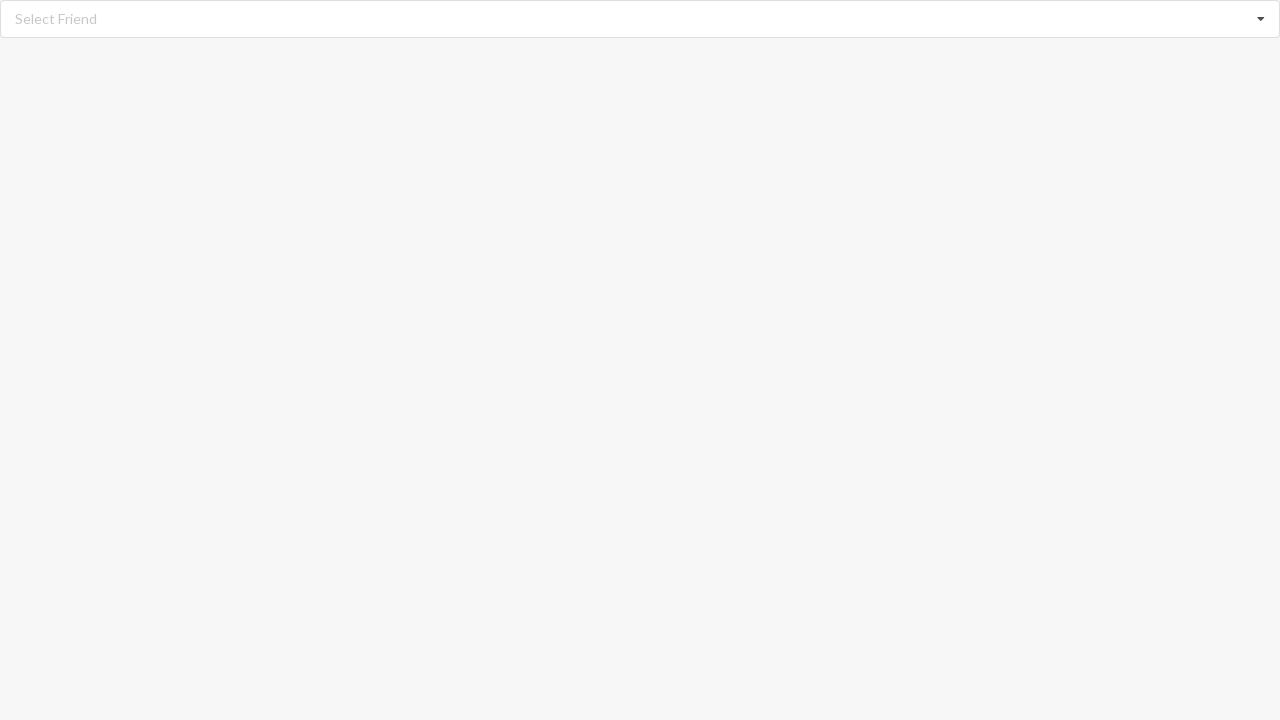

Clicked dropdown to open it at (640, 19) on div[role='listbox']
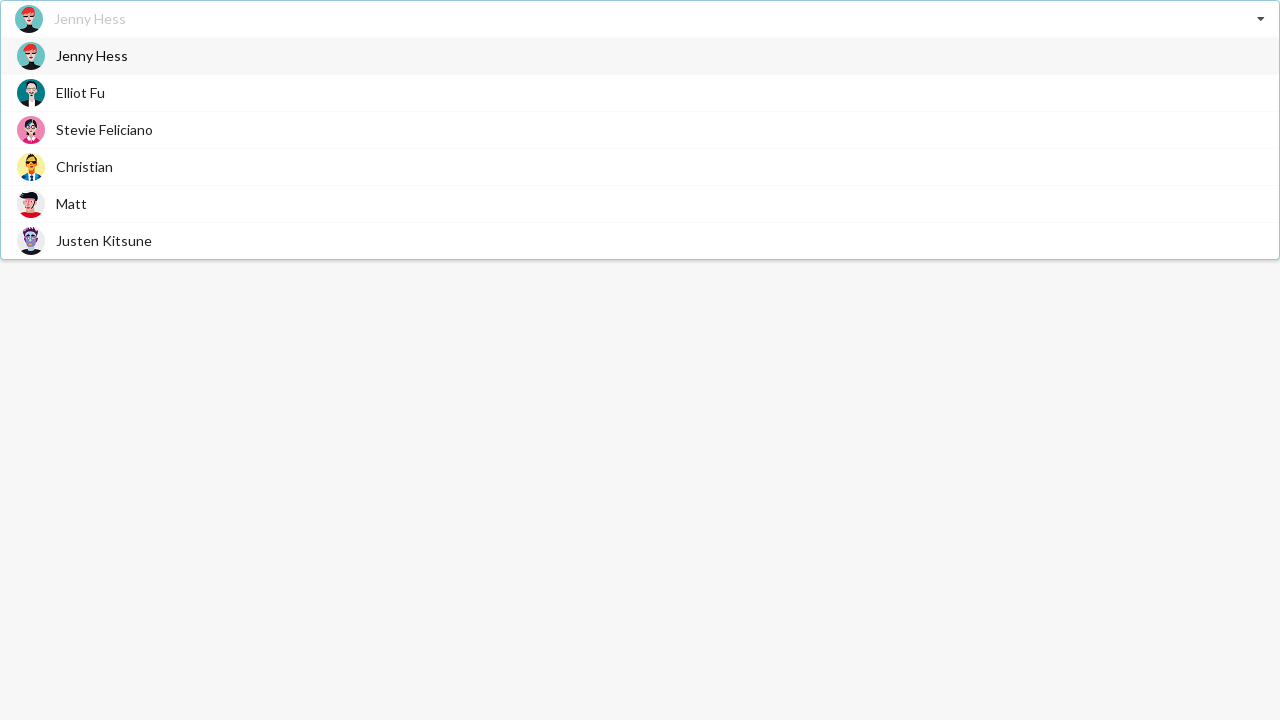

Dropdown items loaded and became visible
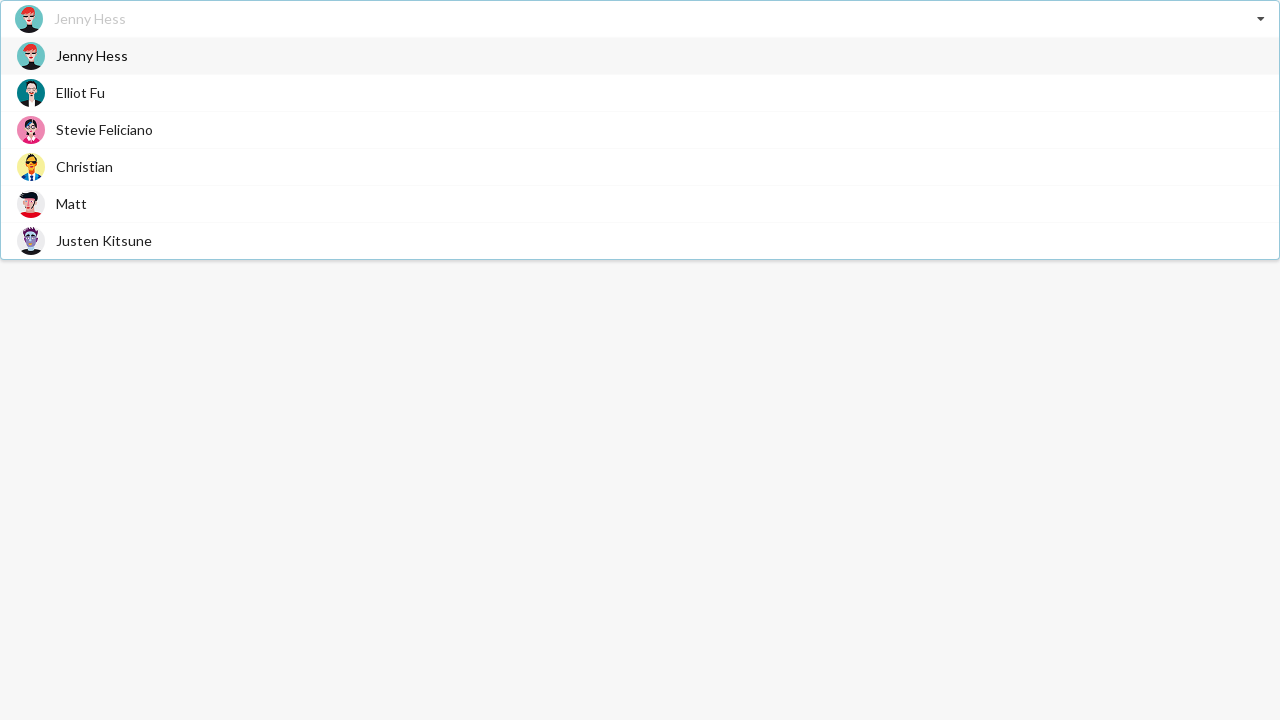

Selected 'Christian' from dropdown at (84, 166) on span:text('Christian')
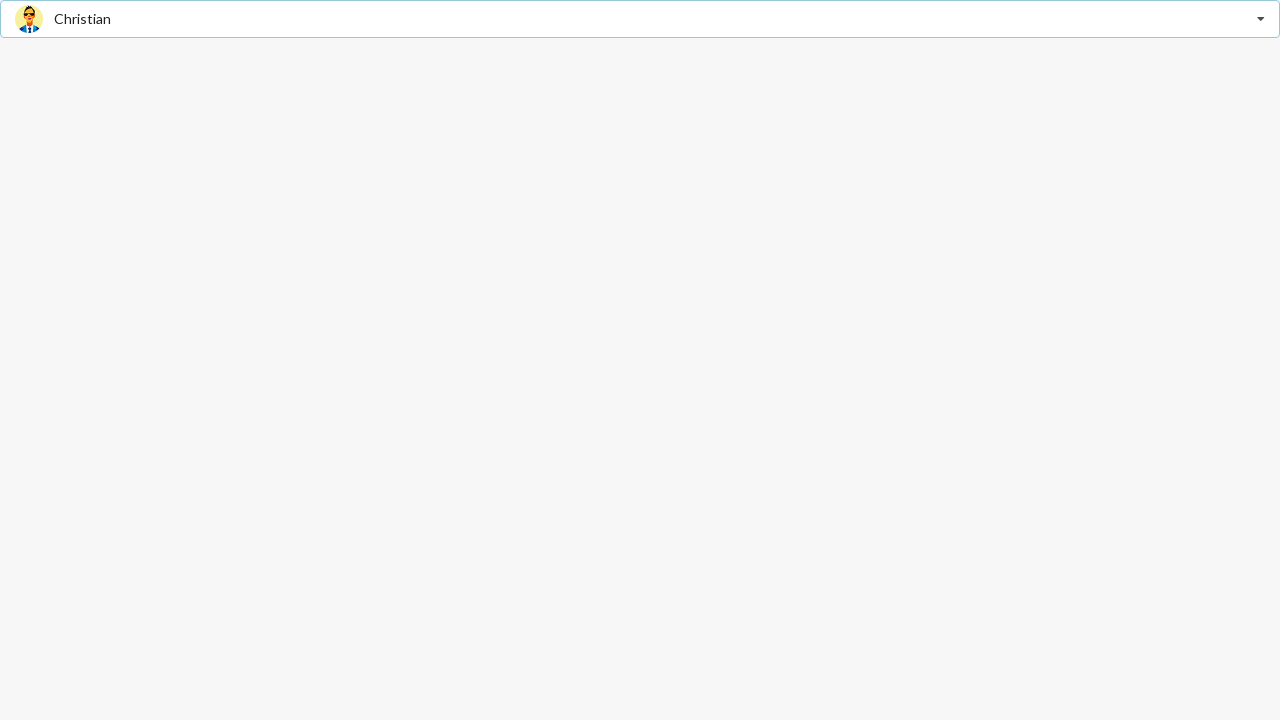

Located the selected 'Christian' item element
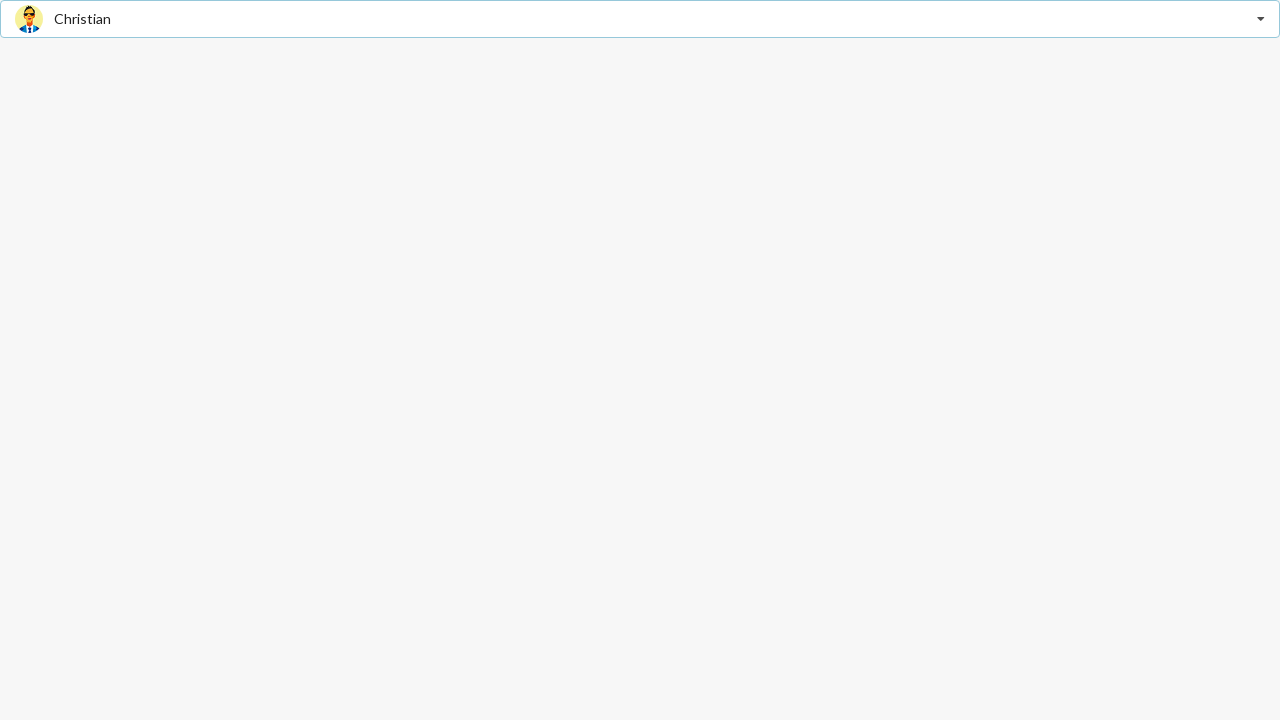

Verified that 'Christian' selection is marked as checked (aria-checked='true')
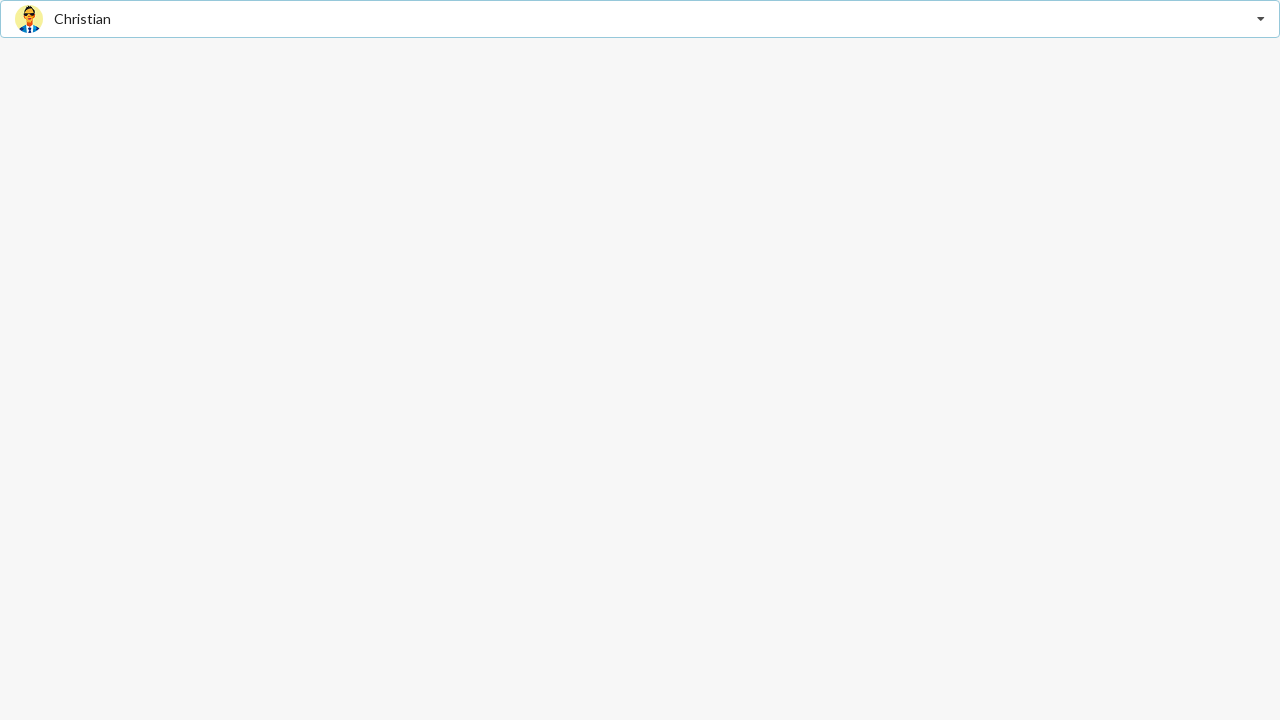

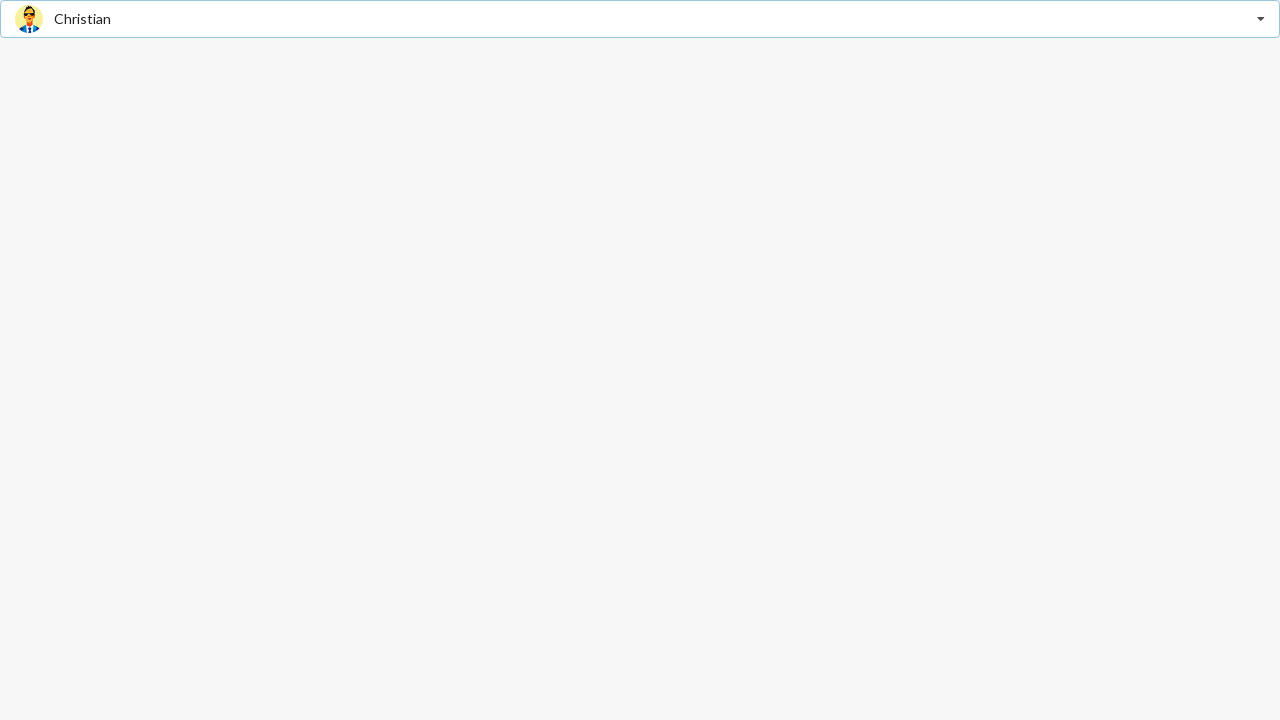